Tests successful login flow by entering valid credentials and verifying success message

Starting URL: https://bonigarcia.dev/selenium-webdriver-java/login-form.html

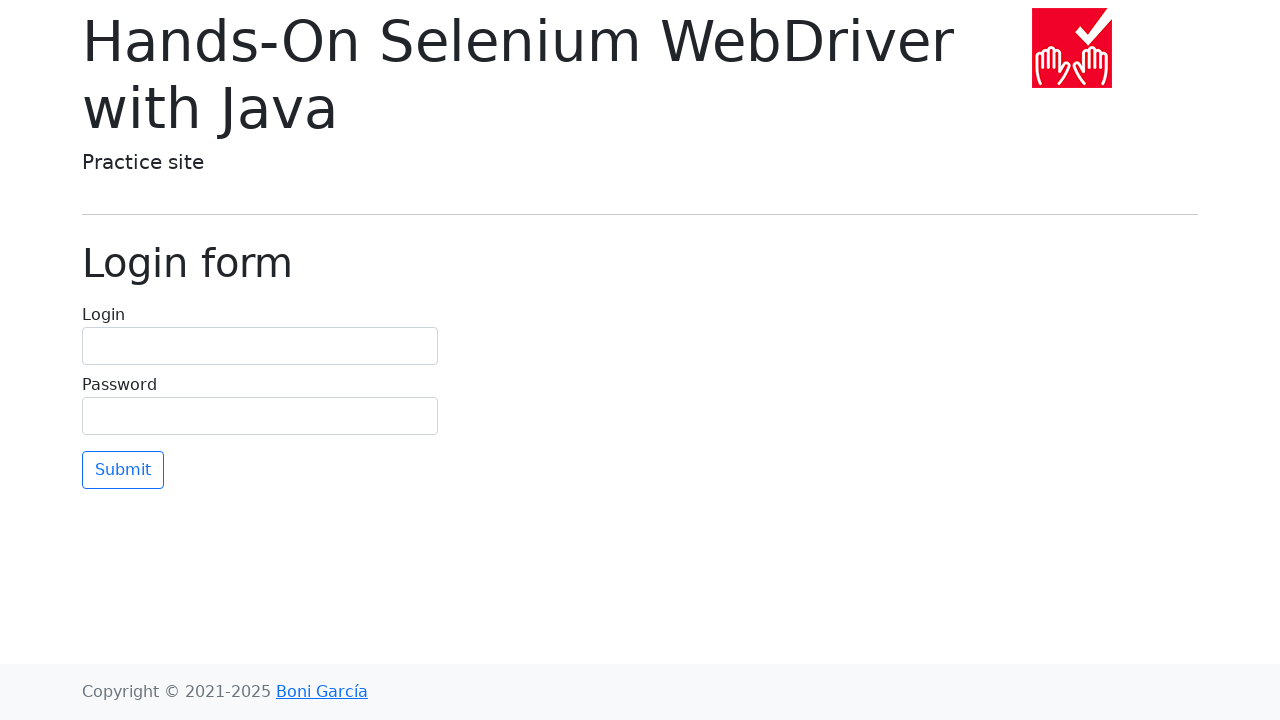

Filled username field with 'user' on input#username
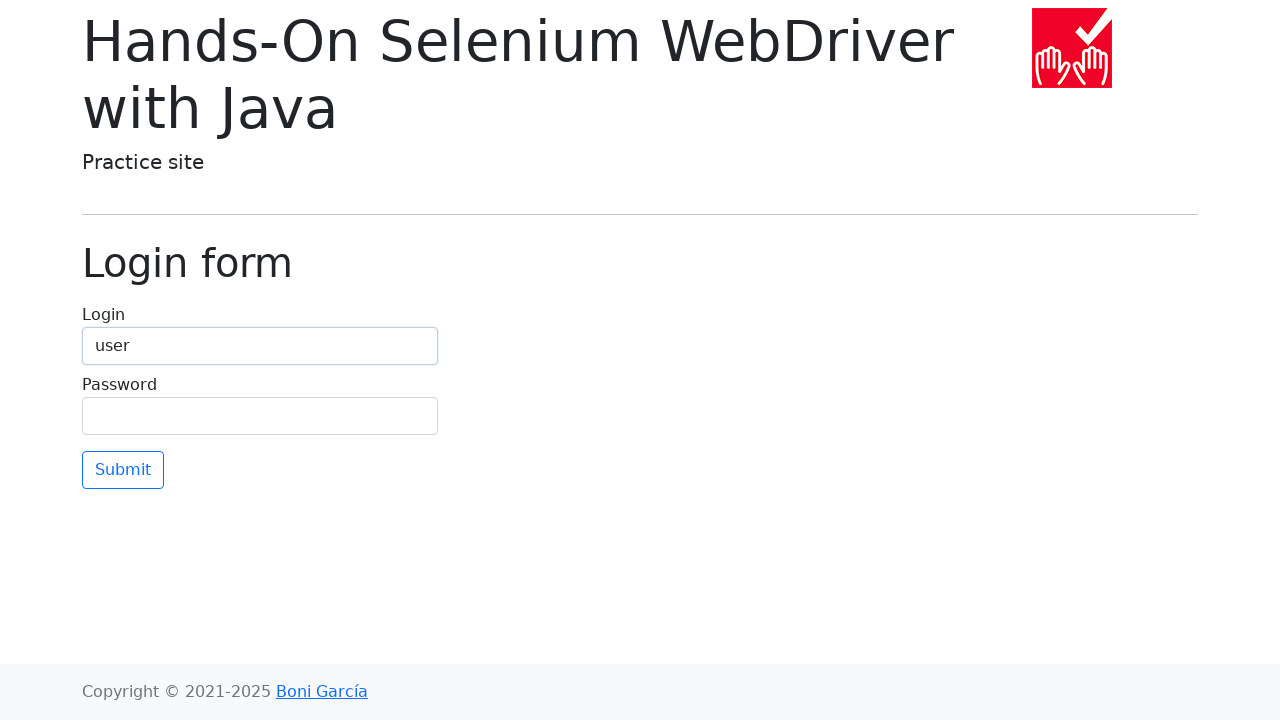

Filled password field with 'user' on input#password
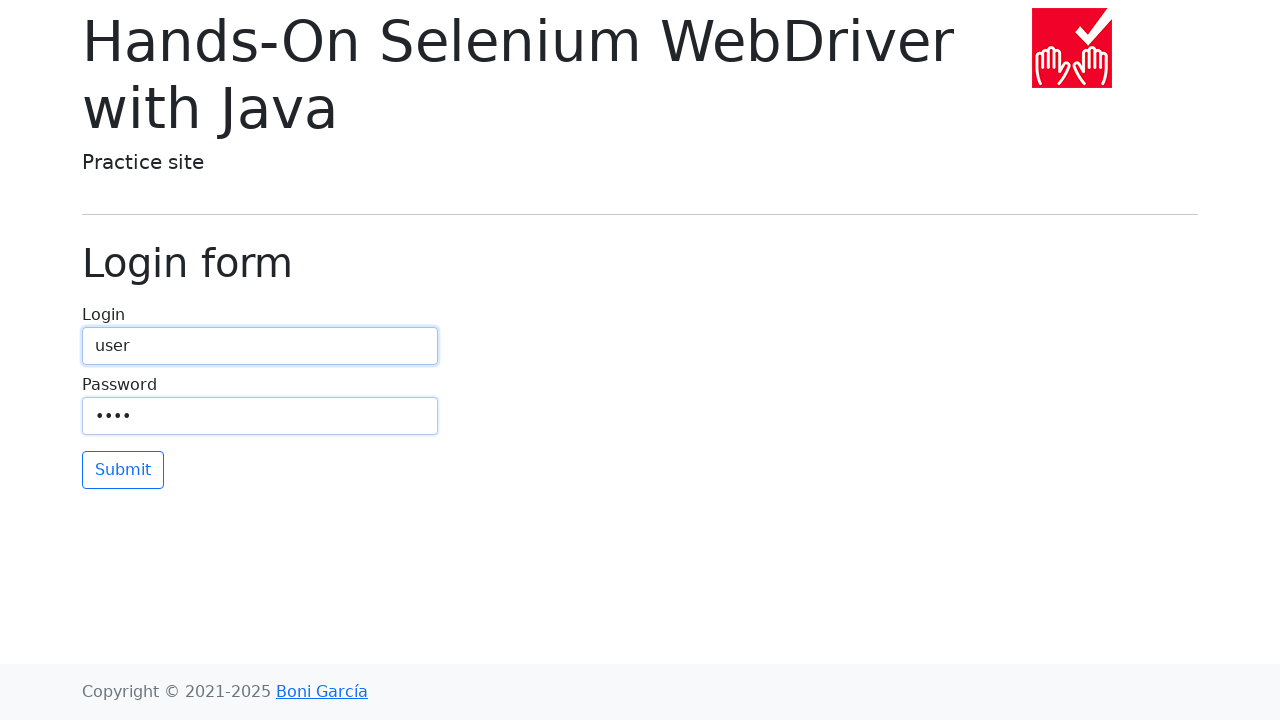

Clicked submit button to log in at (123, 470) on button[type='submit']
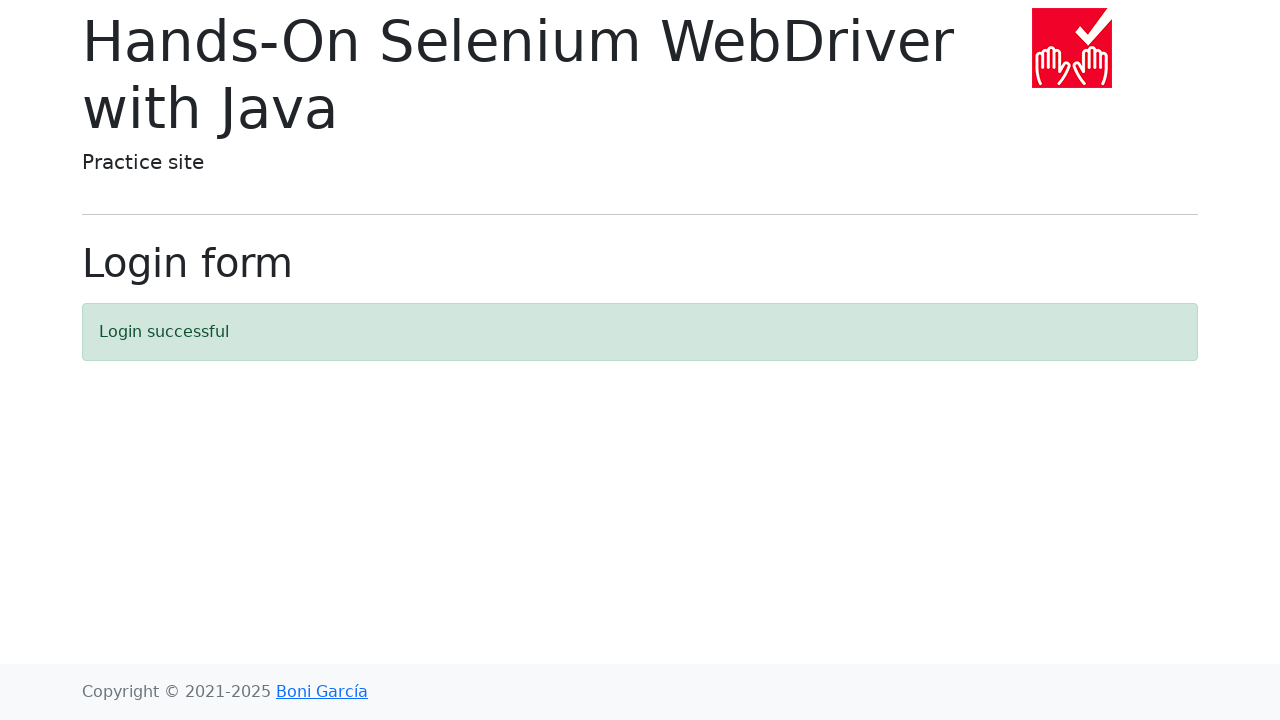

Login successful message appeared
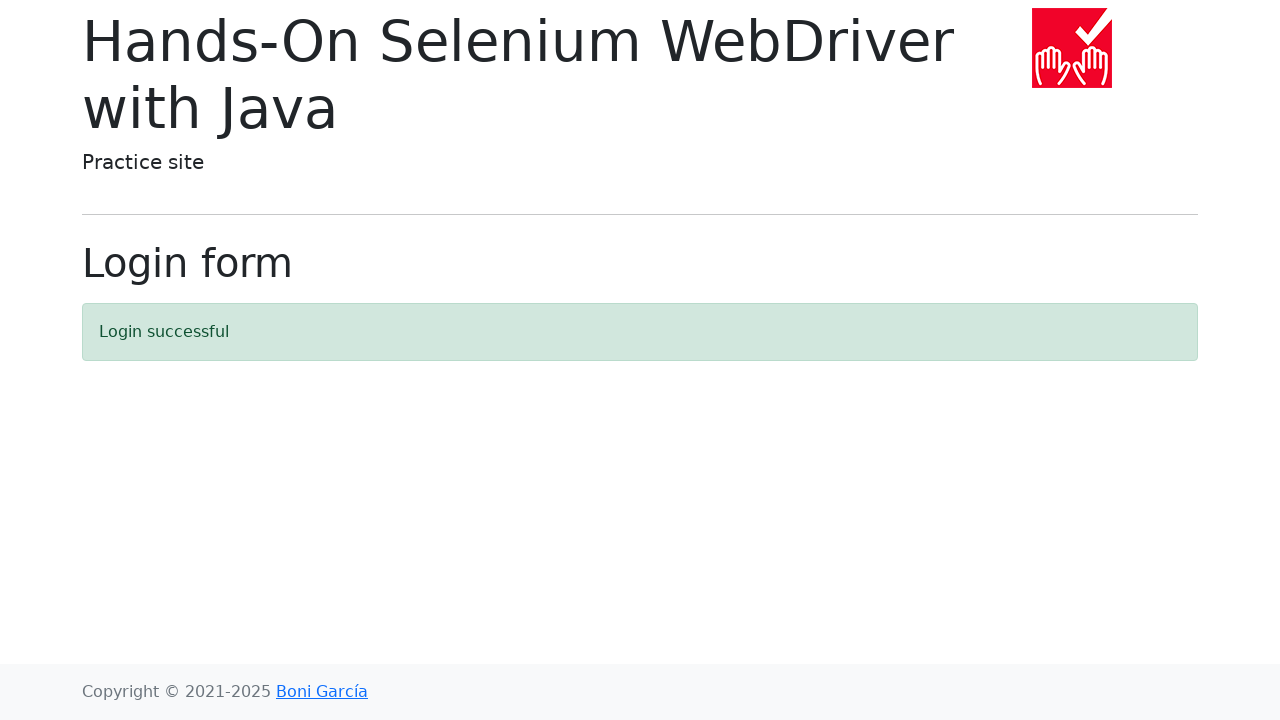

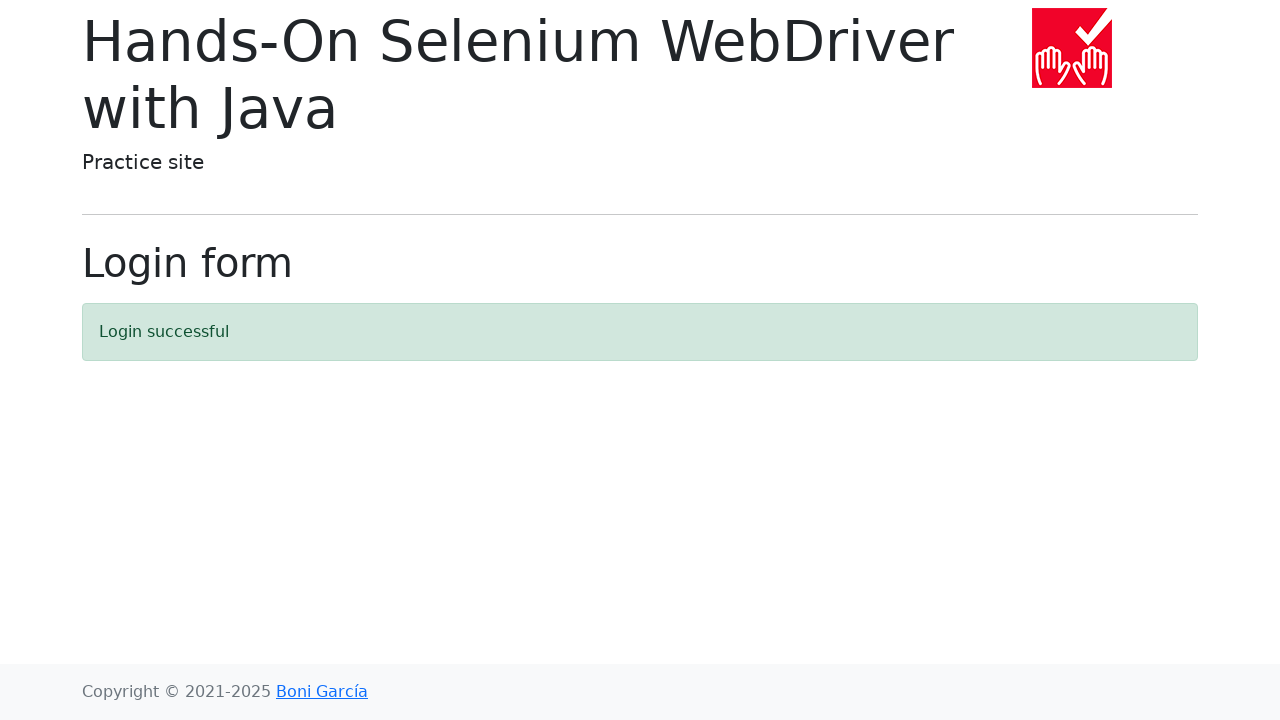